Tests the checkboxes page by navigating to it and verifying the default state of two checkboxes - one should be selected and one should not be selected.

Starting URL: https://the-internet.herokuapp.com/

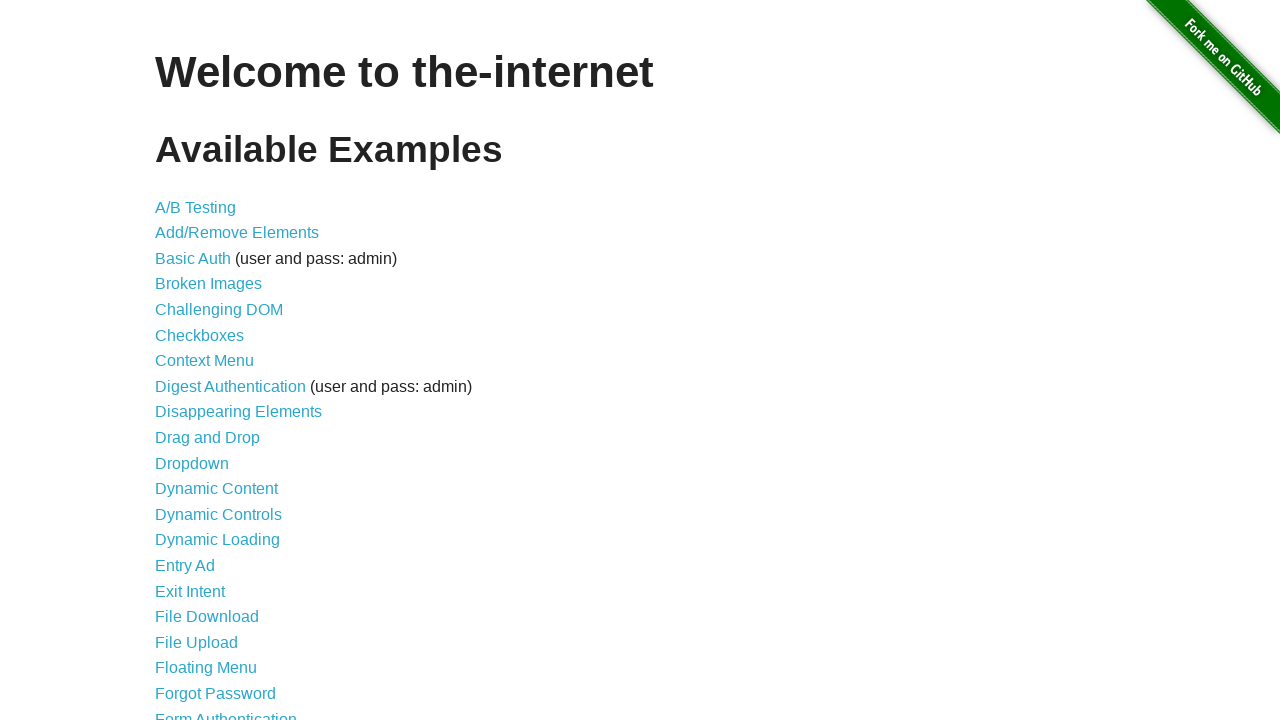

Clicked on the checkboxes link at (200, 335) on a[href='/checkboxes']
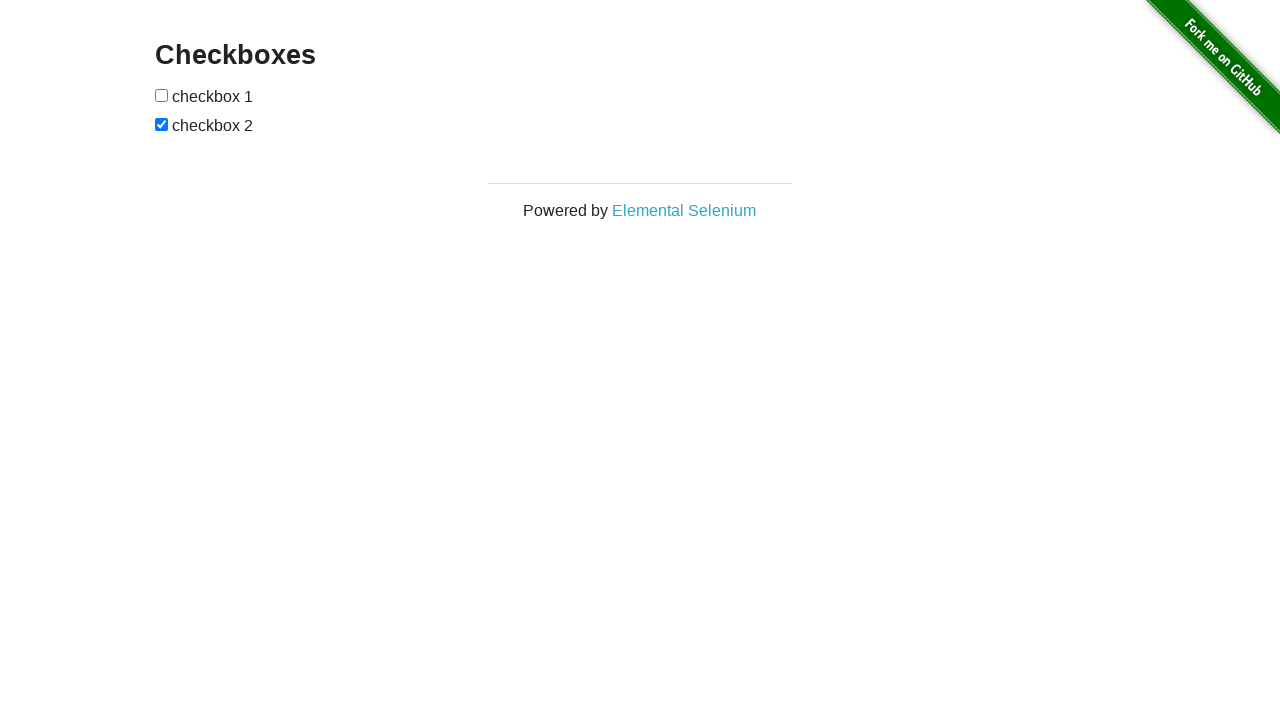

Checkboxes loaded on the page
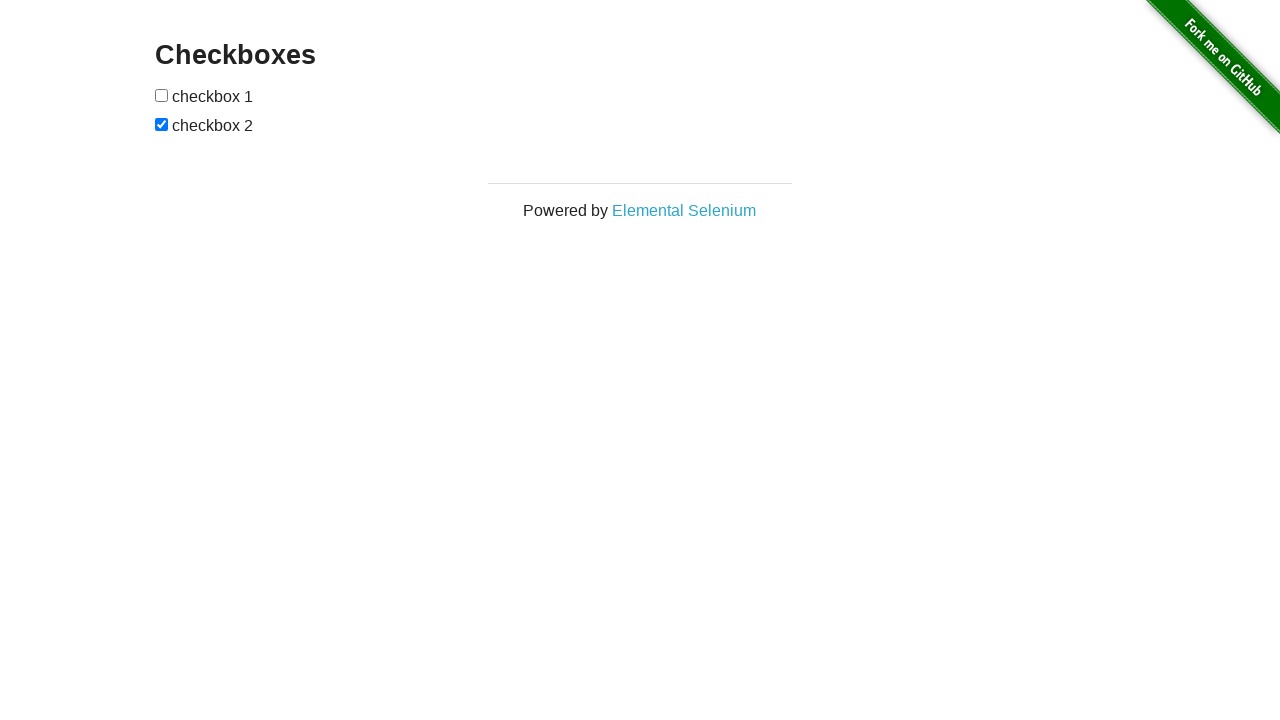

Located the first checkbox element
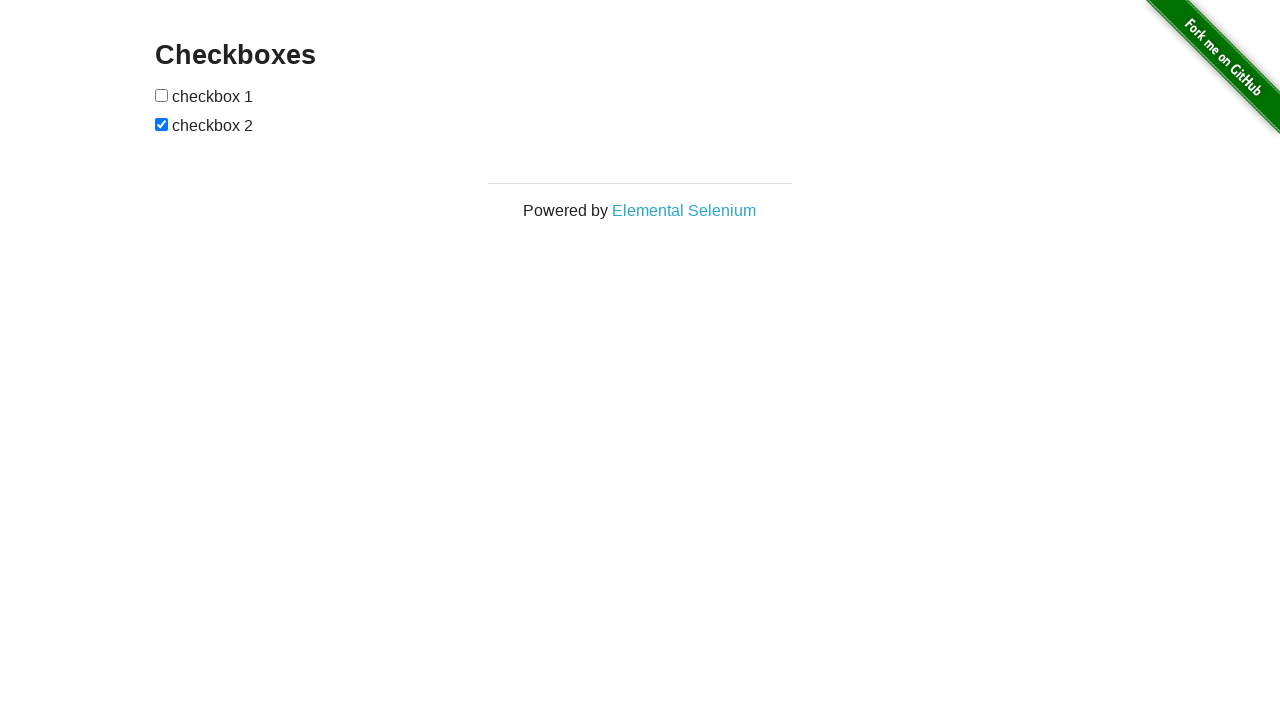

Located the second checkbox element
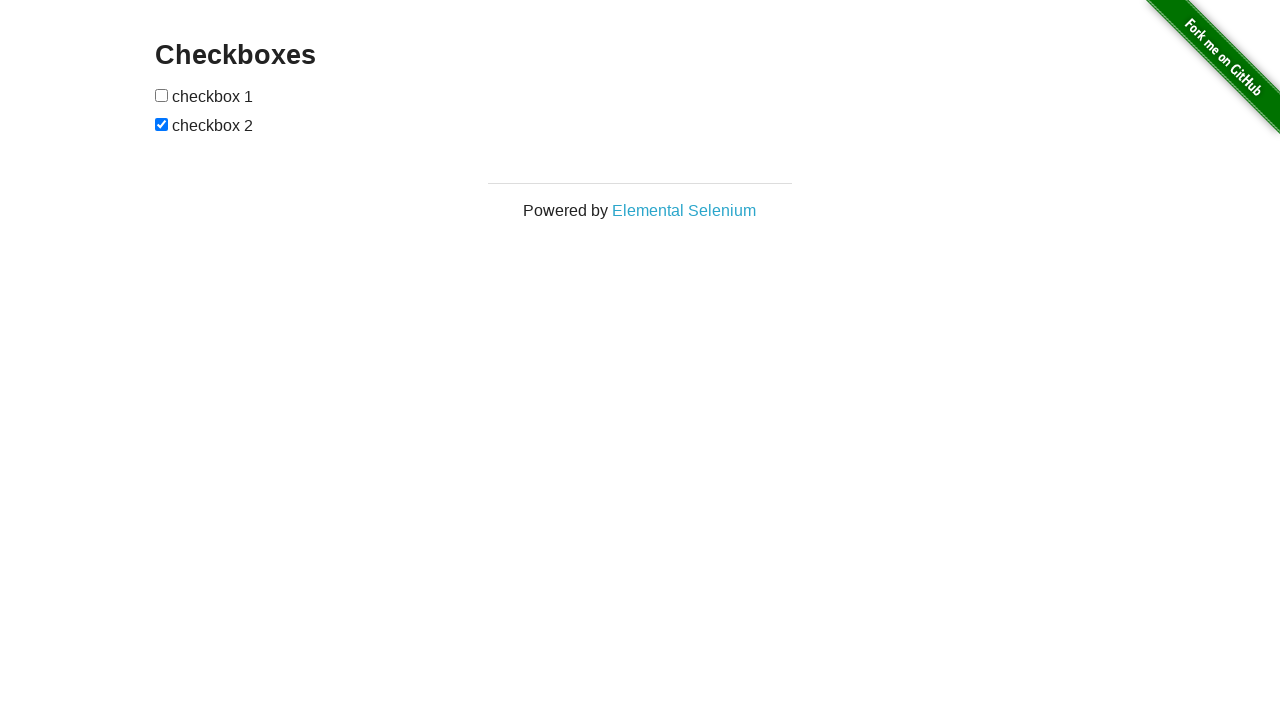

Verified that the second checkbox is selected
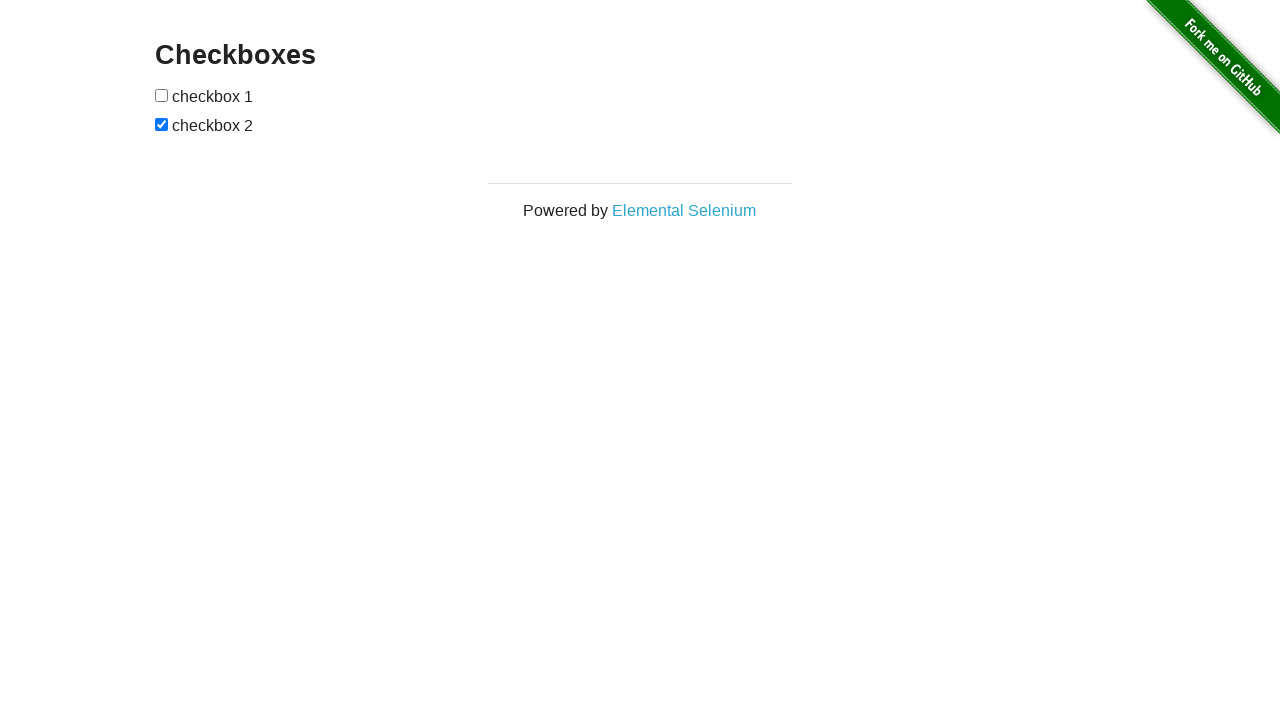

Verified that the first checkbox is not selected
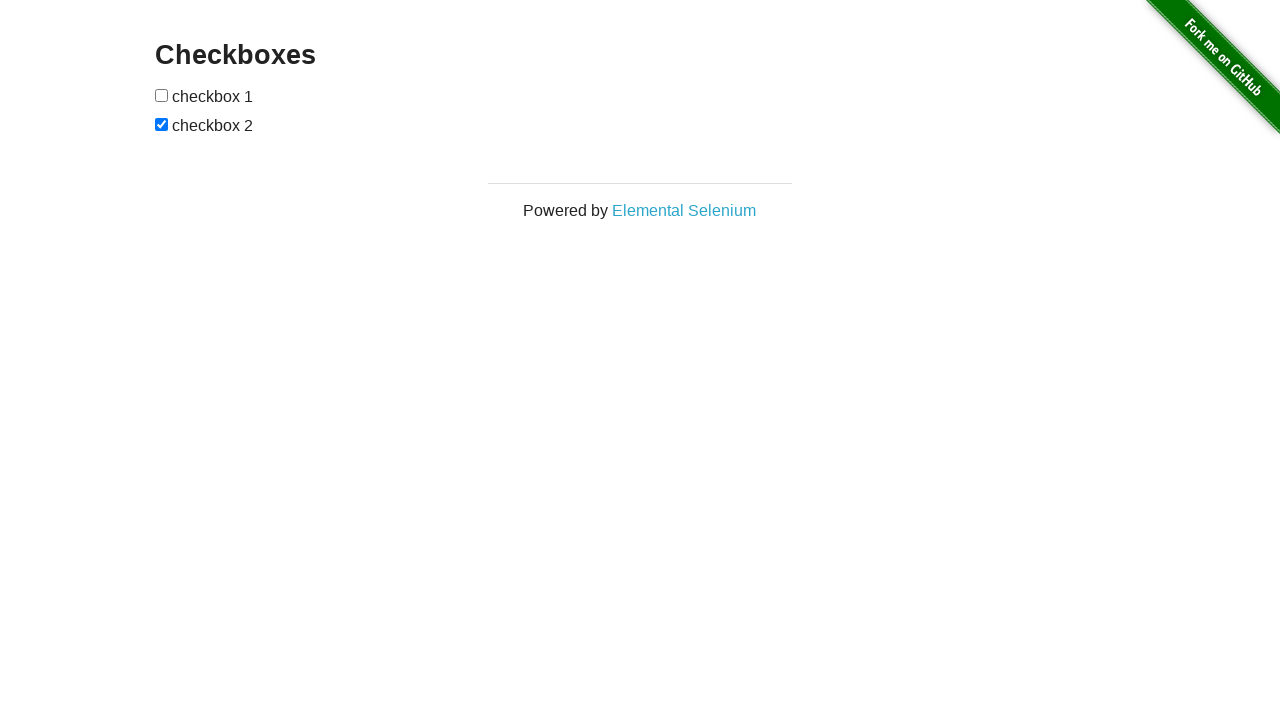

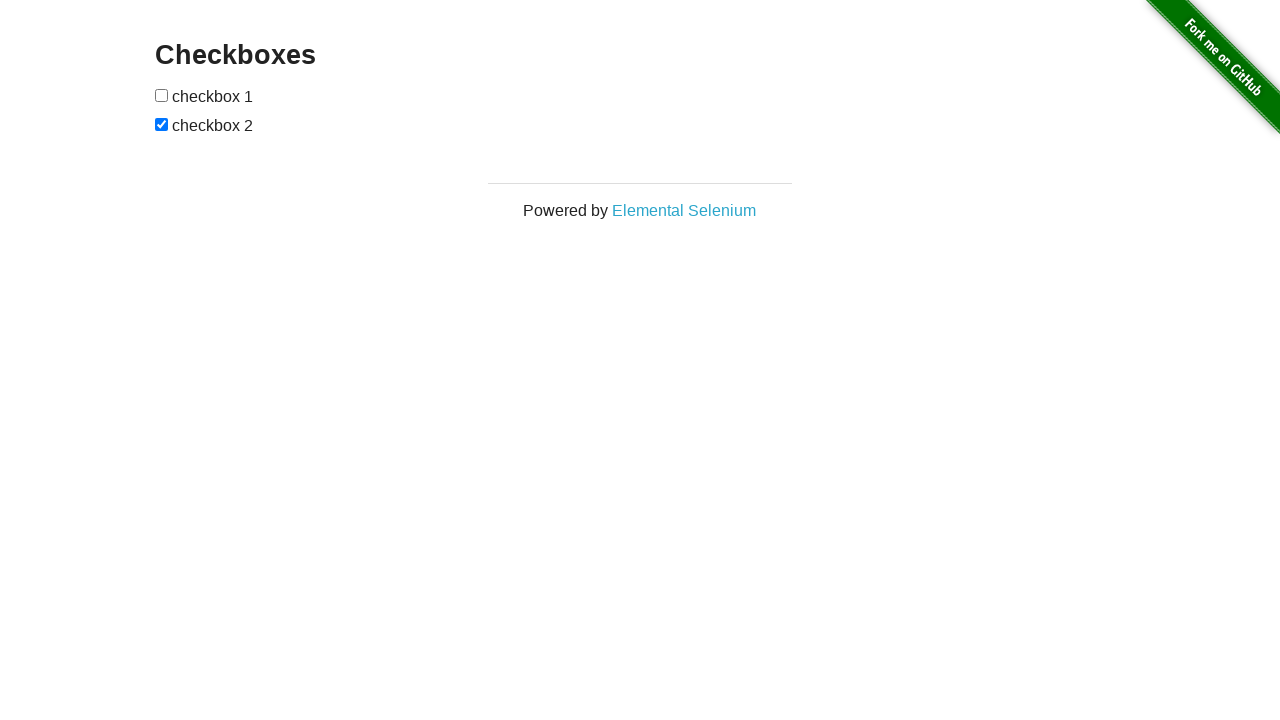